Tests a registration form by filling all required input fields with test data, submitting the form, and verifying that a success message is displayed.

Starting URL: http://suninjuly.github.io/registration2.html

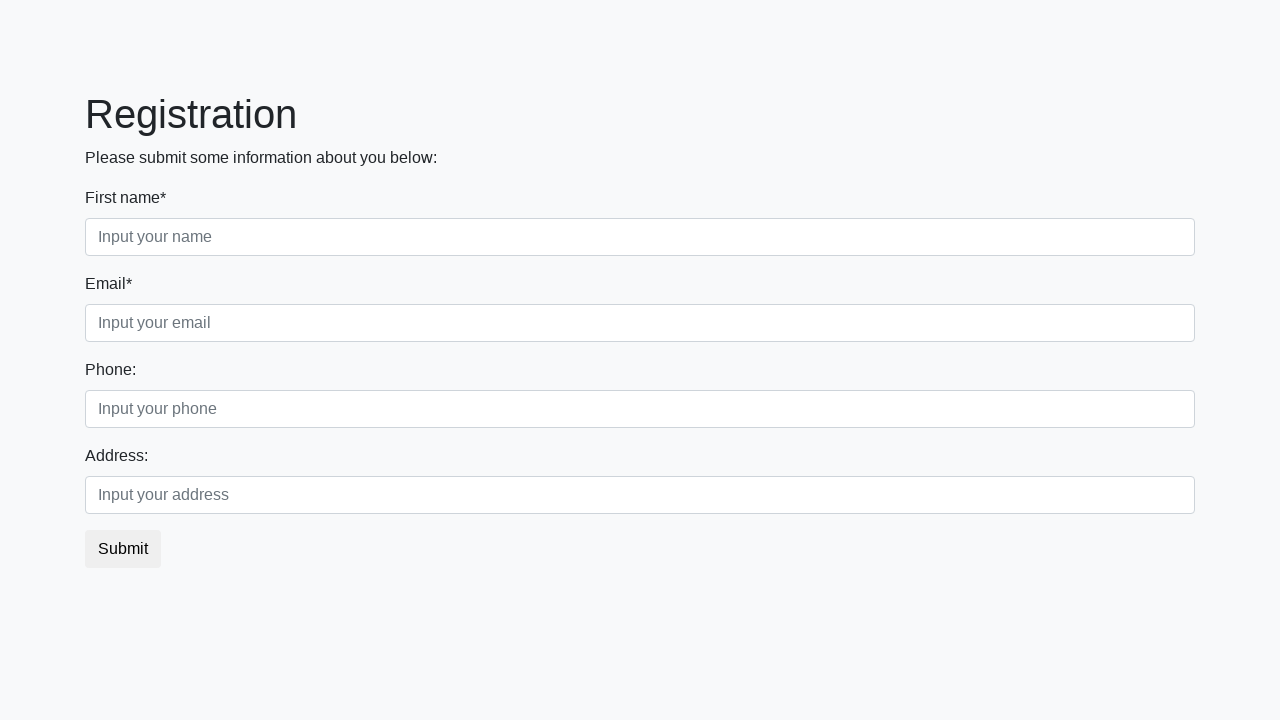

Located all required input fields on registration form
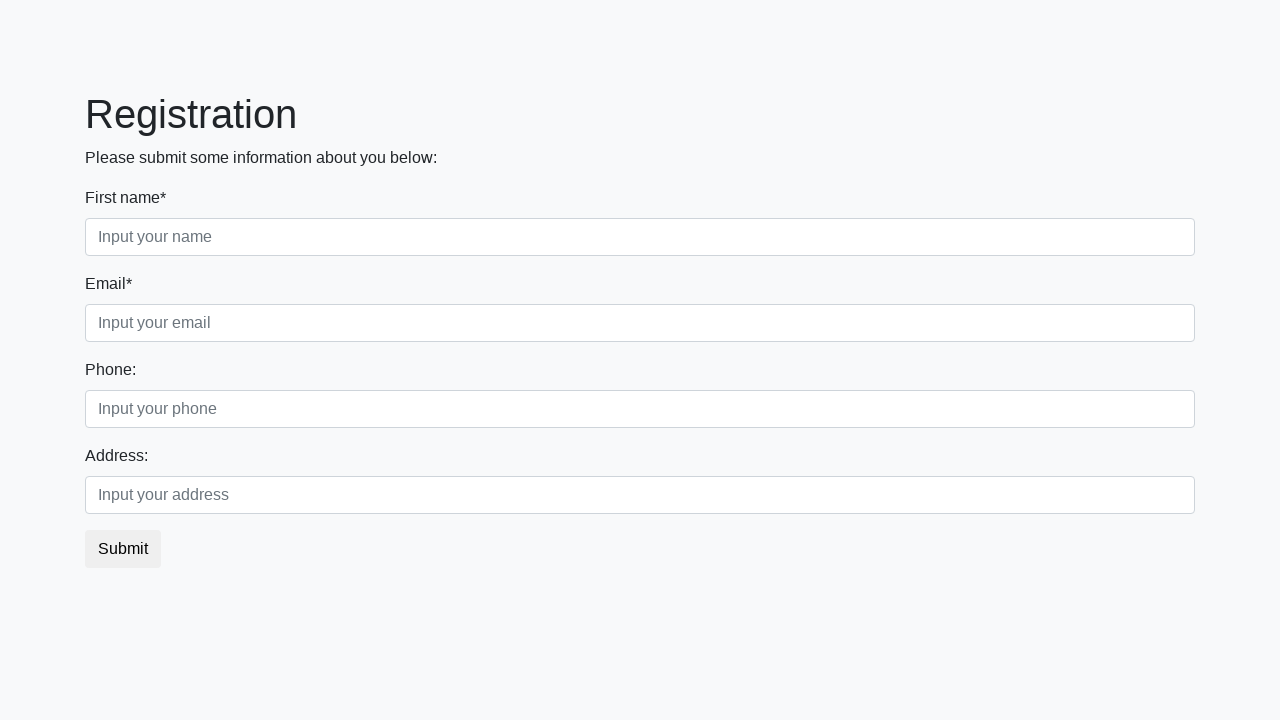

Found 2 required input fields
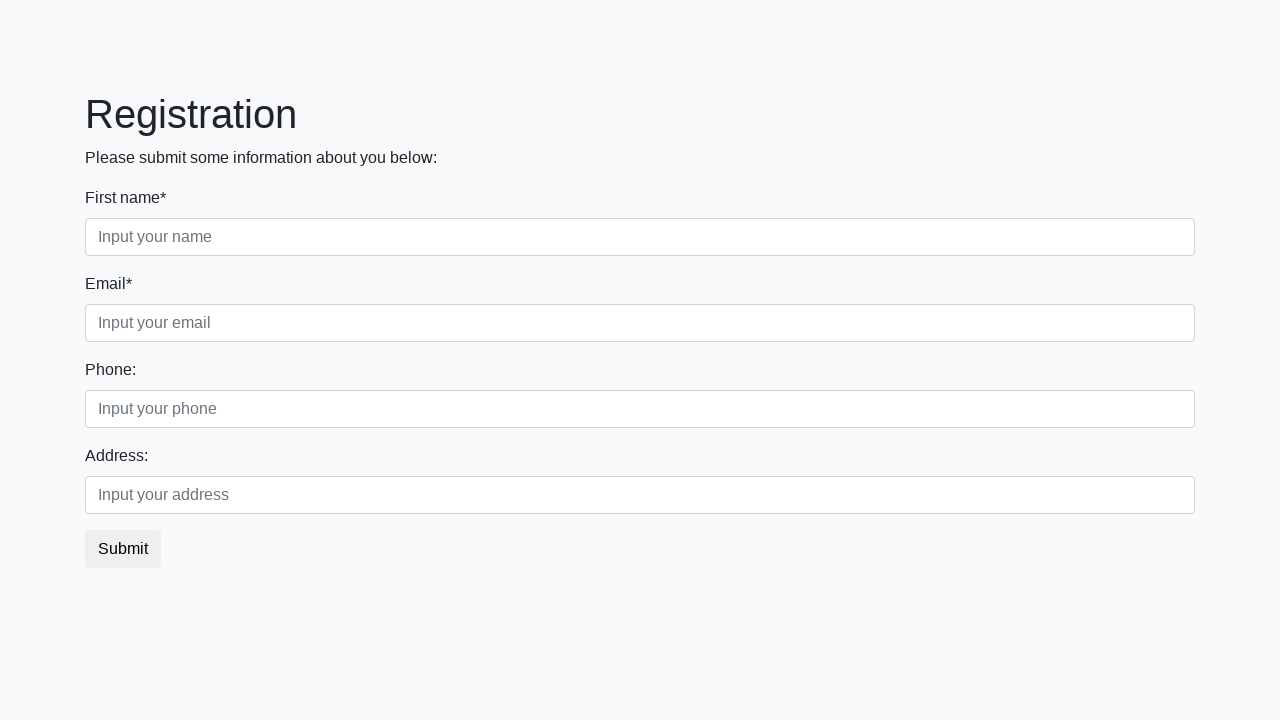

Filled required input field 1 with test data 'TestUser2024' on xpath=//input[@required] >> nth=0
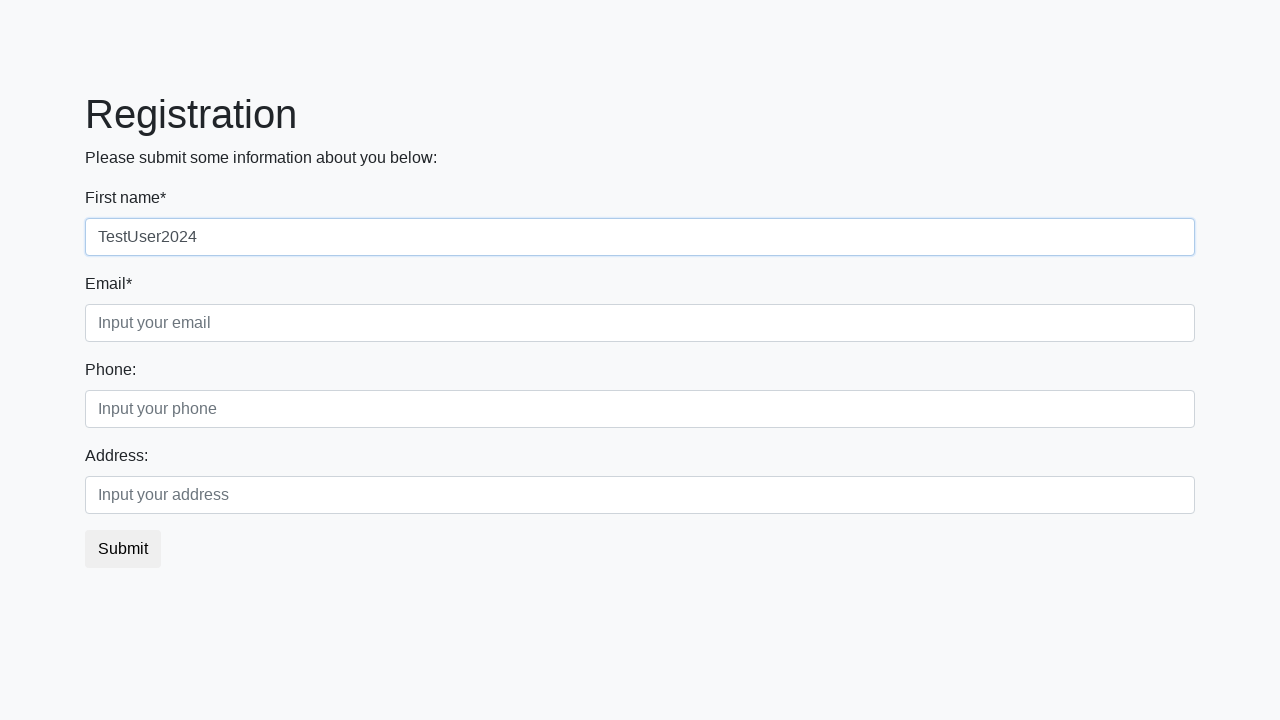

Filled required input field 2 with test data 'TestUser2024' on xpath=//input[@required] >> nth=1
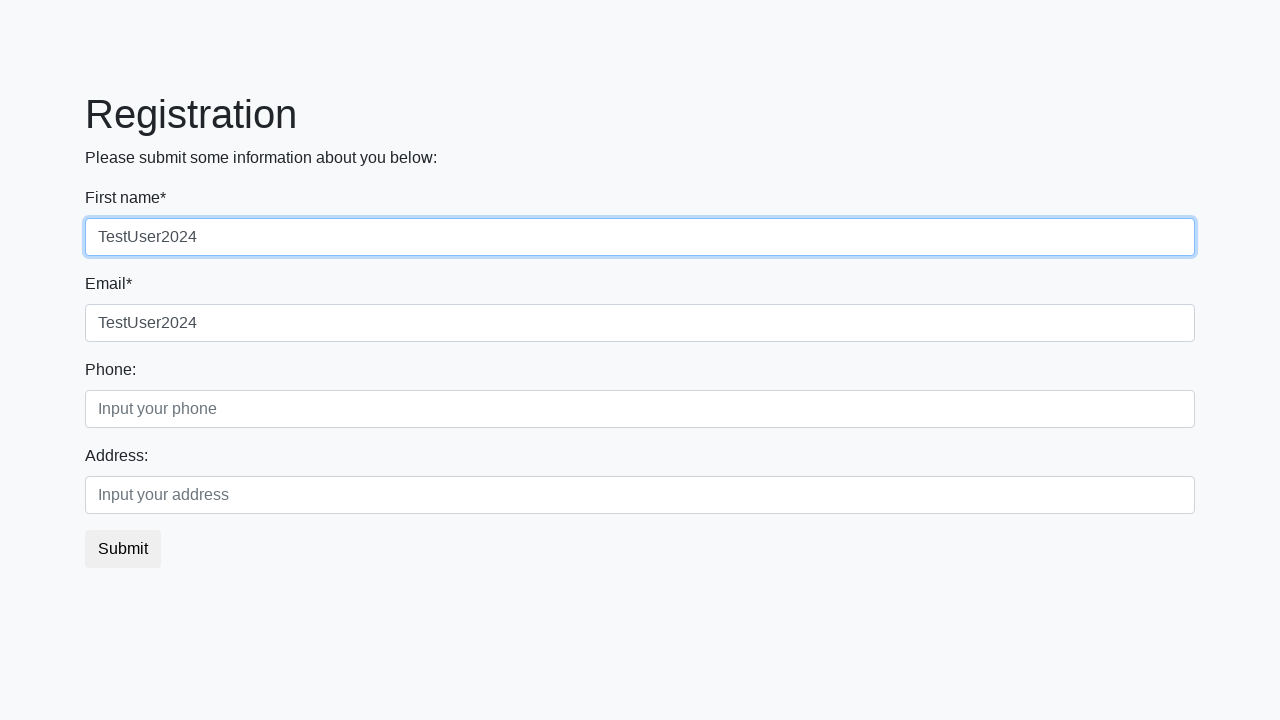

Clicked submit button to submit registration form at (123, 549) on button.btn
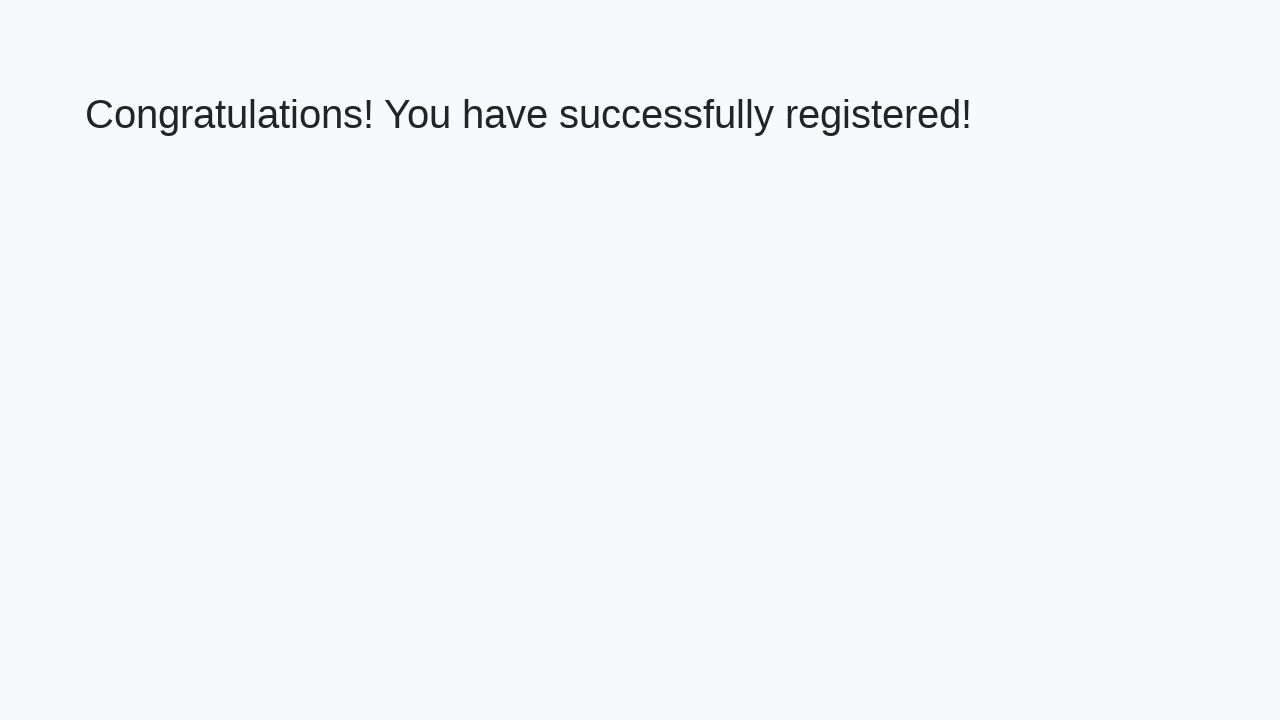

Success message heading loaded on page
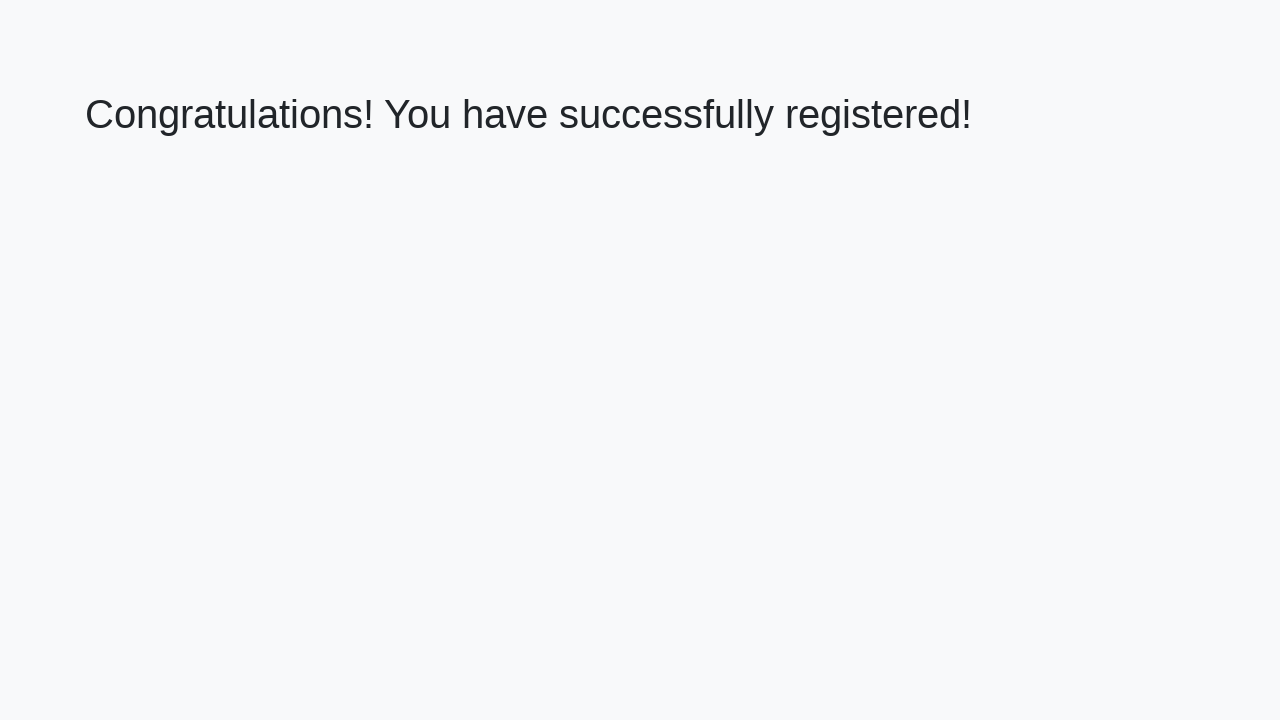

Retrieved success message text: 'Congratulations! You have successfully registered!'
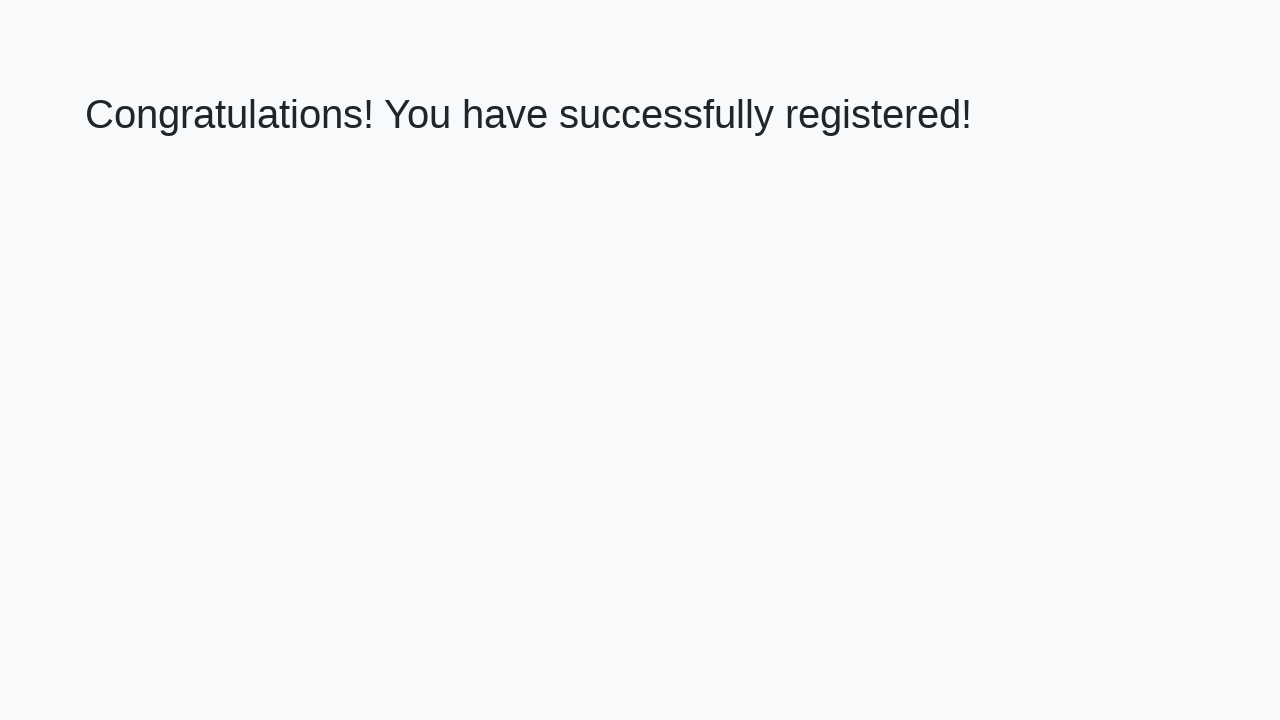

Verified success message matches expected text
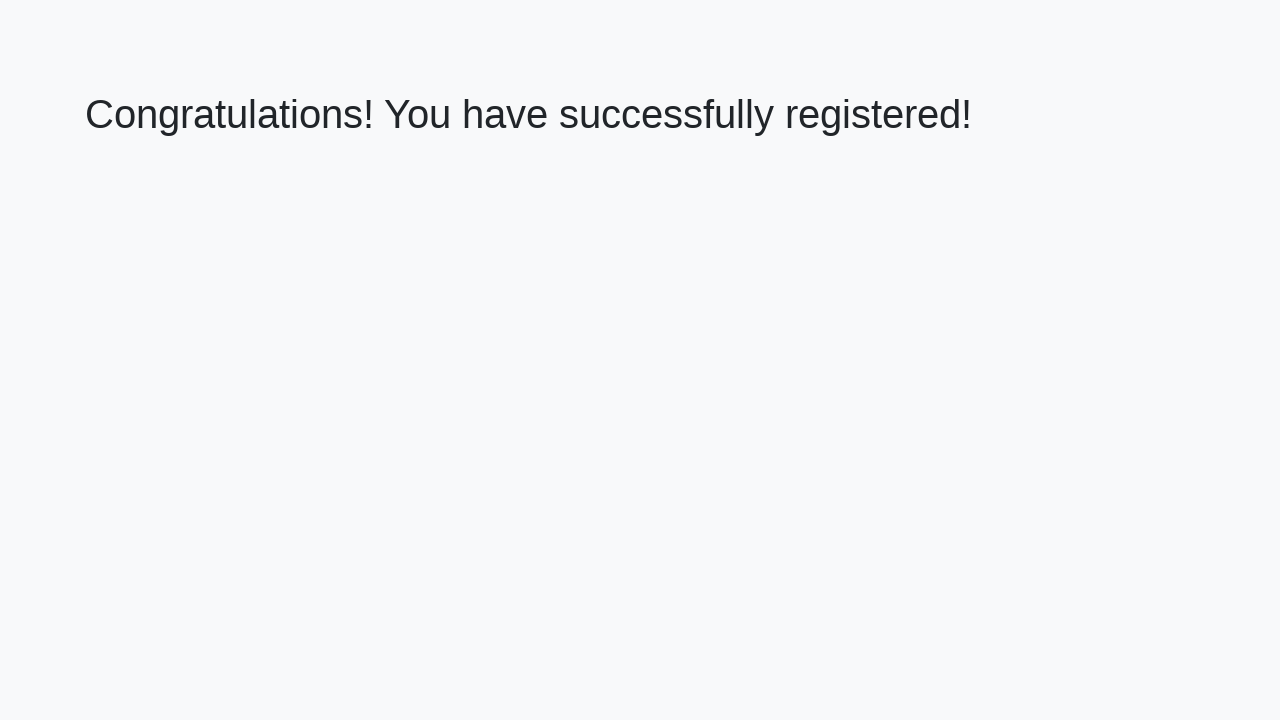

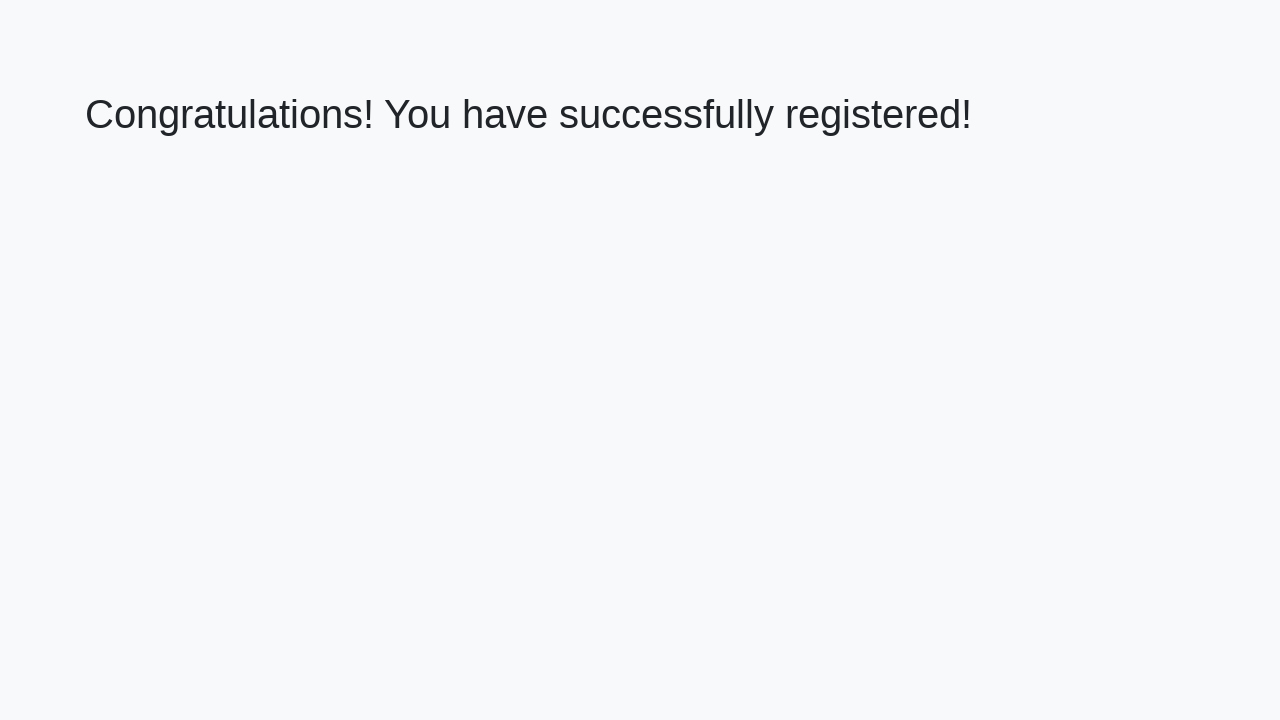